Tests dropdown functionality by opening a passenger selection dropdown, incrementing the adult passenger count 4 times using a loop, and then closing the dropdown.

Starting URL: https://rahulshettyacademy.com/dropdownsPractise/

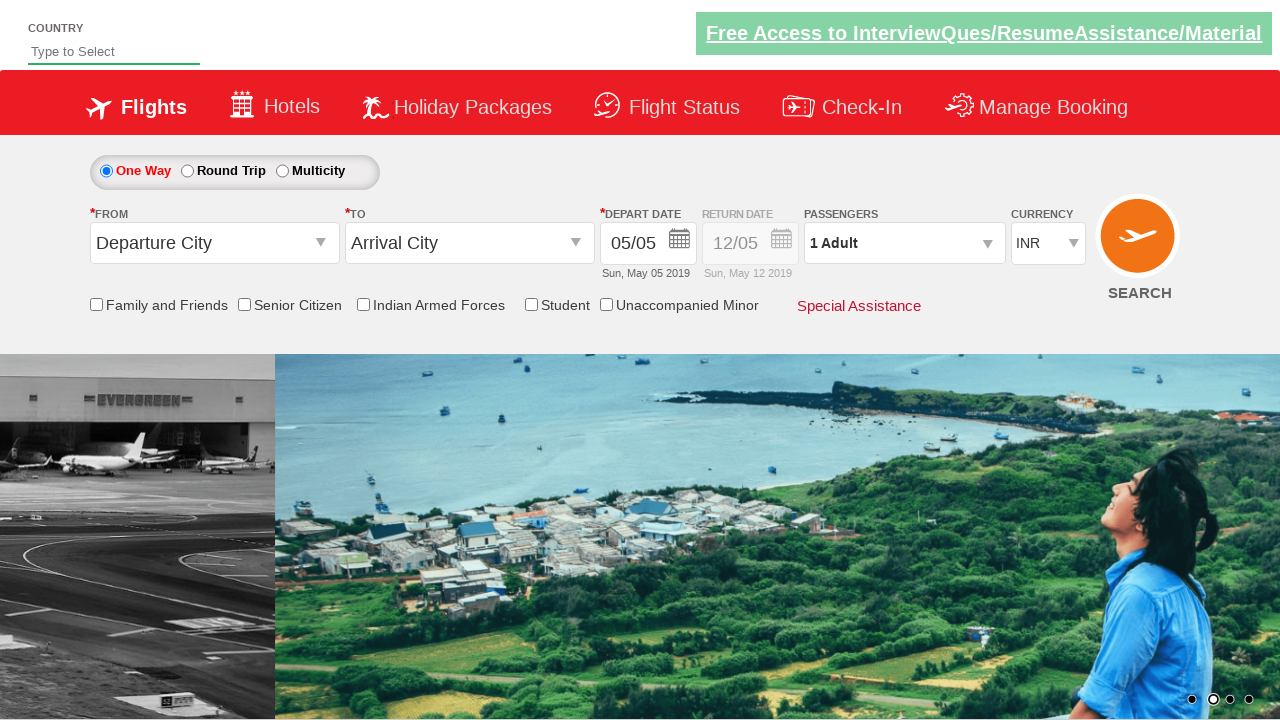

Clicked to open passenger selection dropdown at (904, 243) on #divpaxinfo
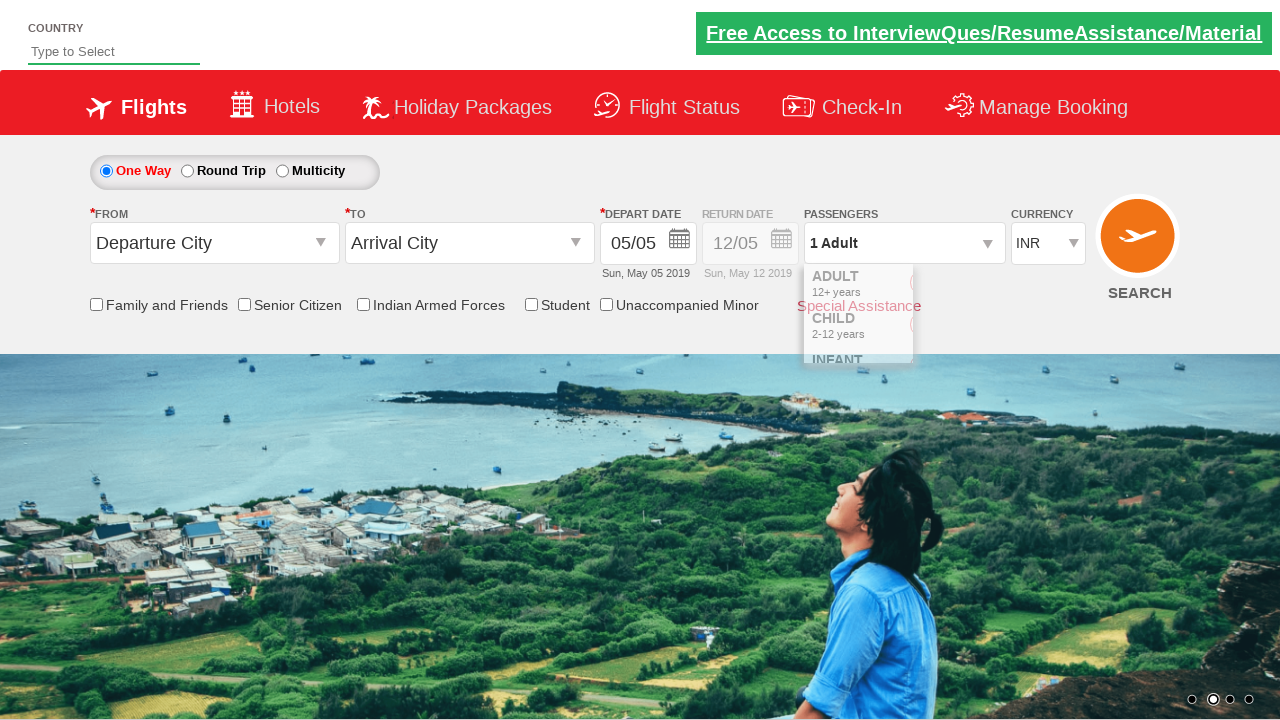

Waited 500ms before incrementing adult count
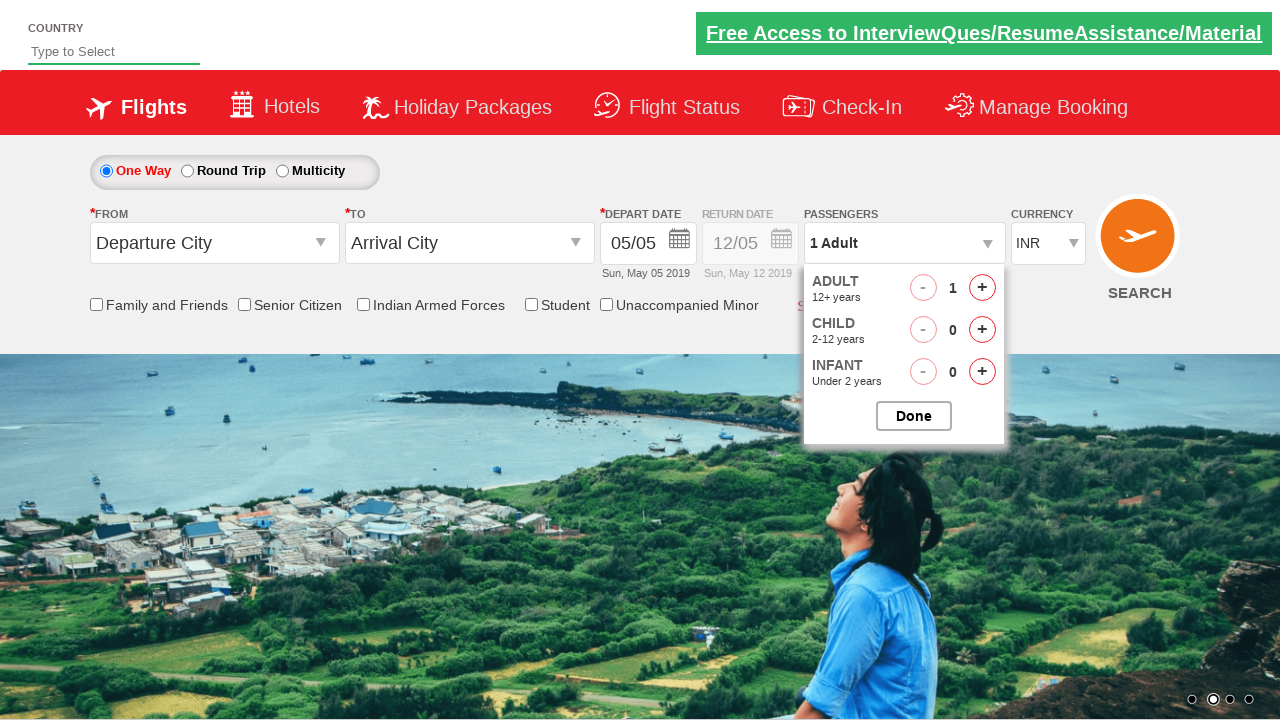

Incremented adult passenger count (iteration 1/4) at (982, 288) on #hrefIncAdt
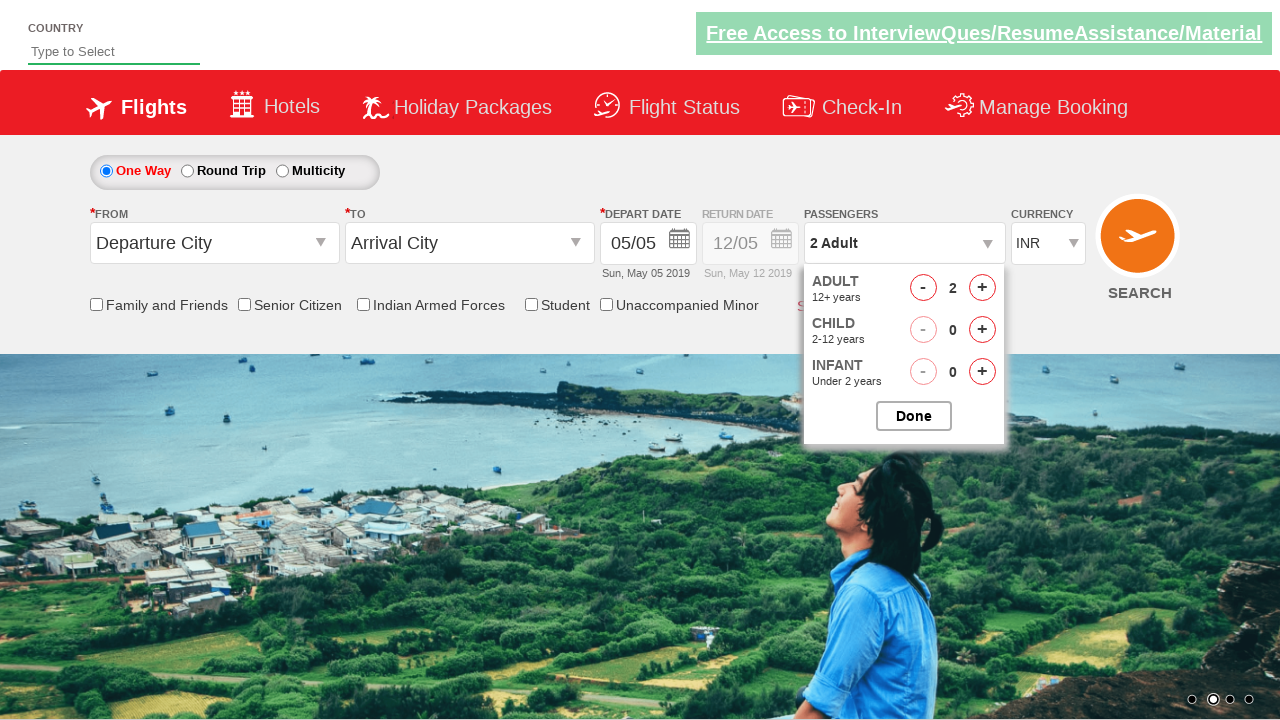

Waited 500ms before incrementing adult count
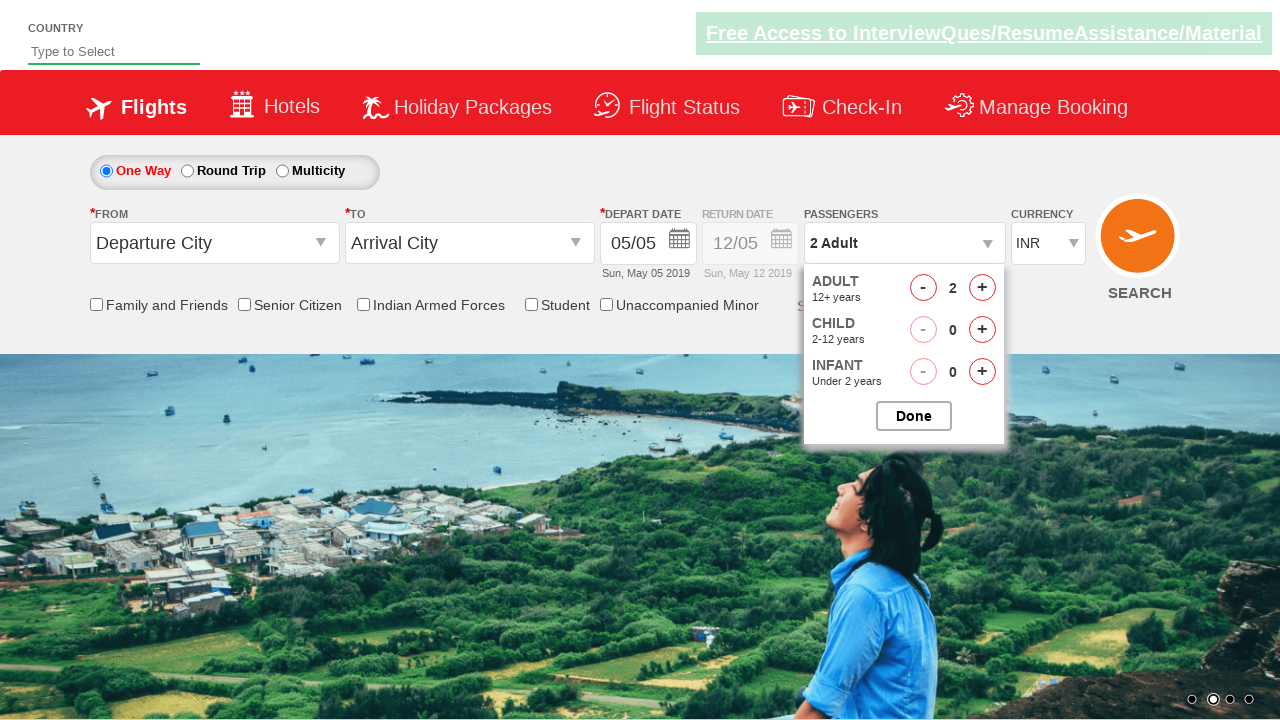

Incremented adult passenger count (iteration 2/4) at (982, 288) on #hrefIncAdt
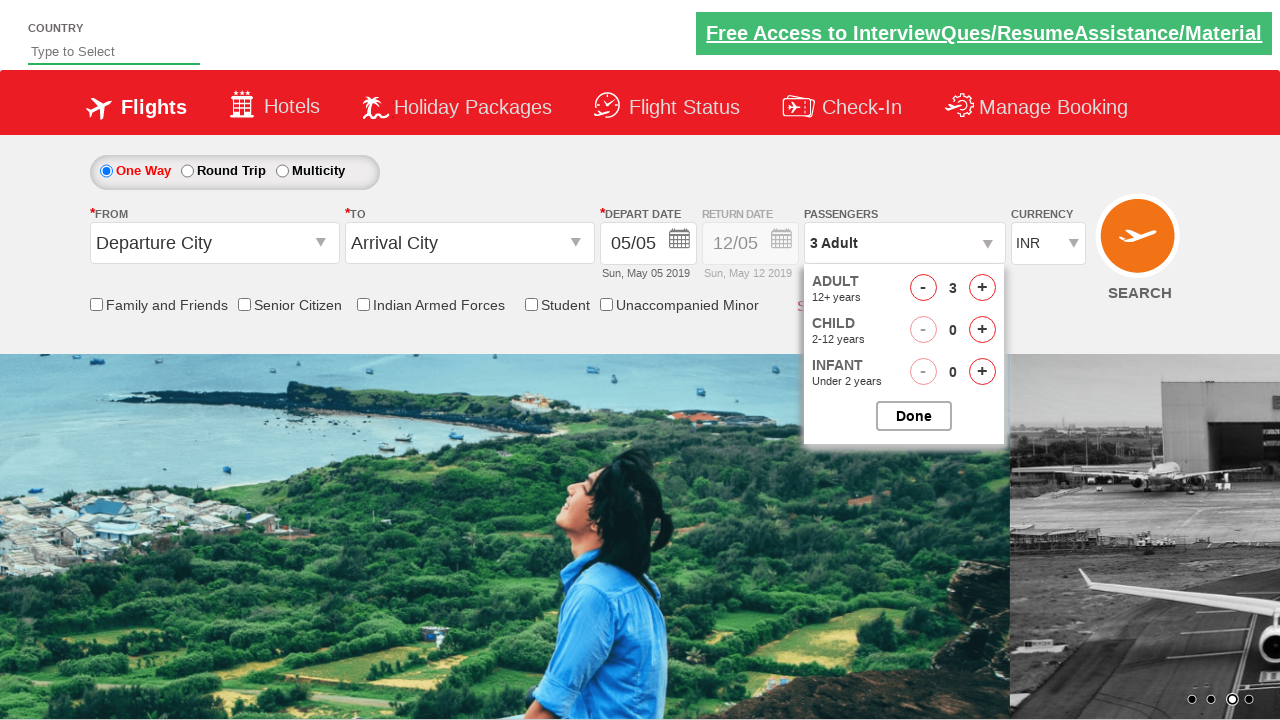

Waited 500ms before incrementing adult count
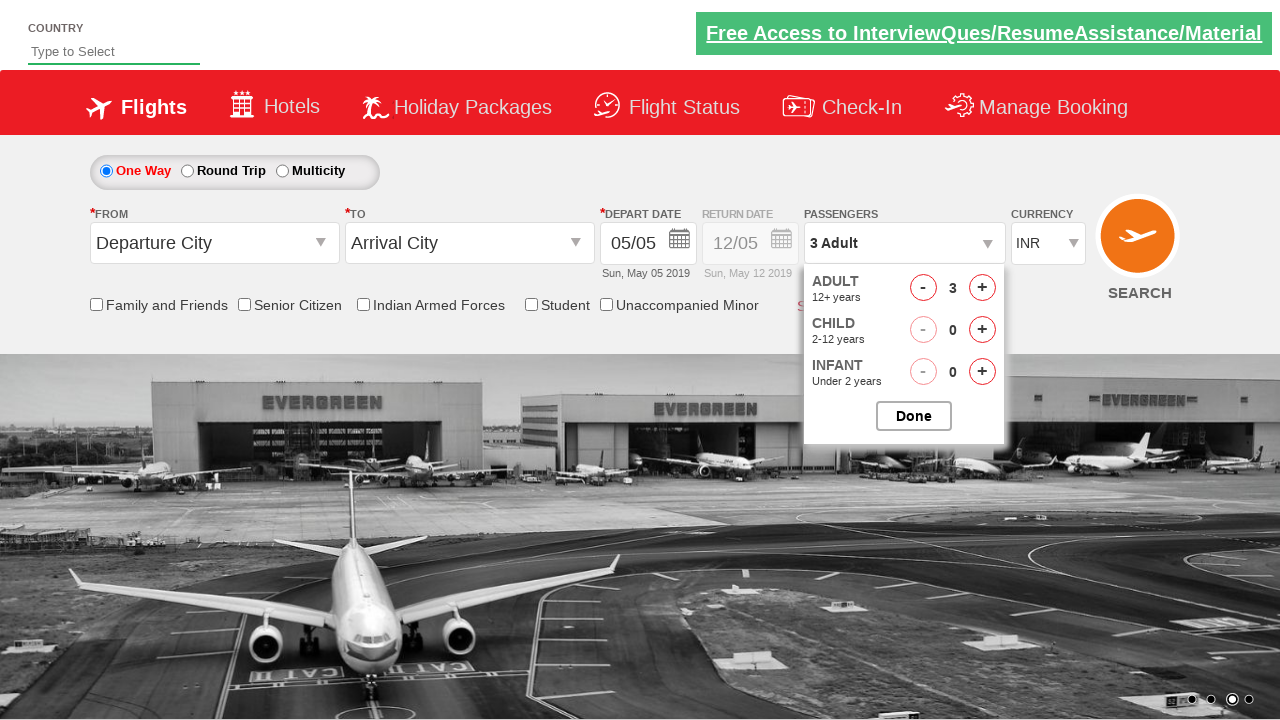

Incremented adult passenger count (iteration 3/4) at (982, 288) on #hrefIncAdt
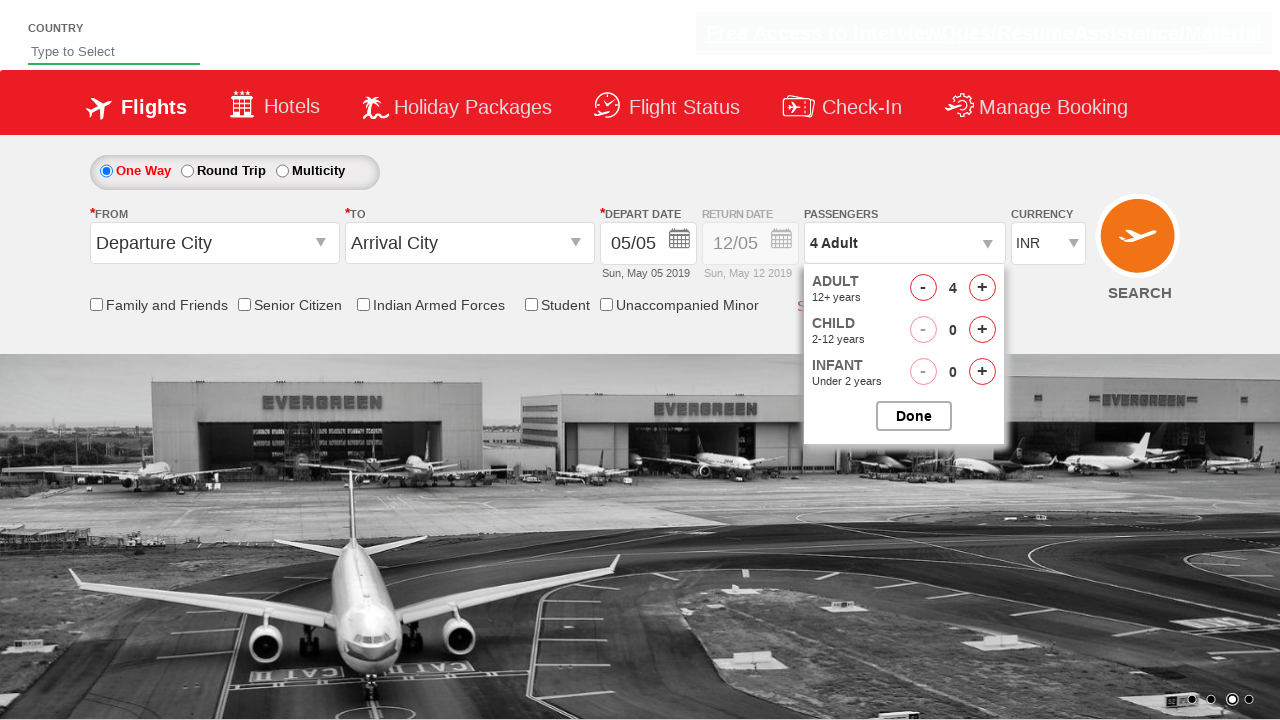

Waited 500ms before incrementing adult count
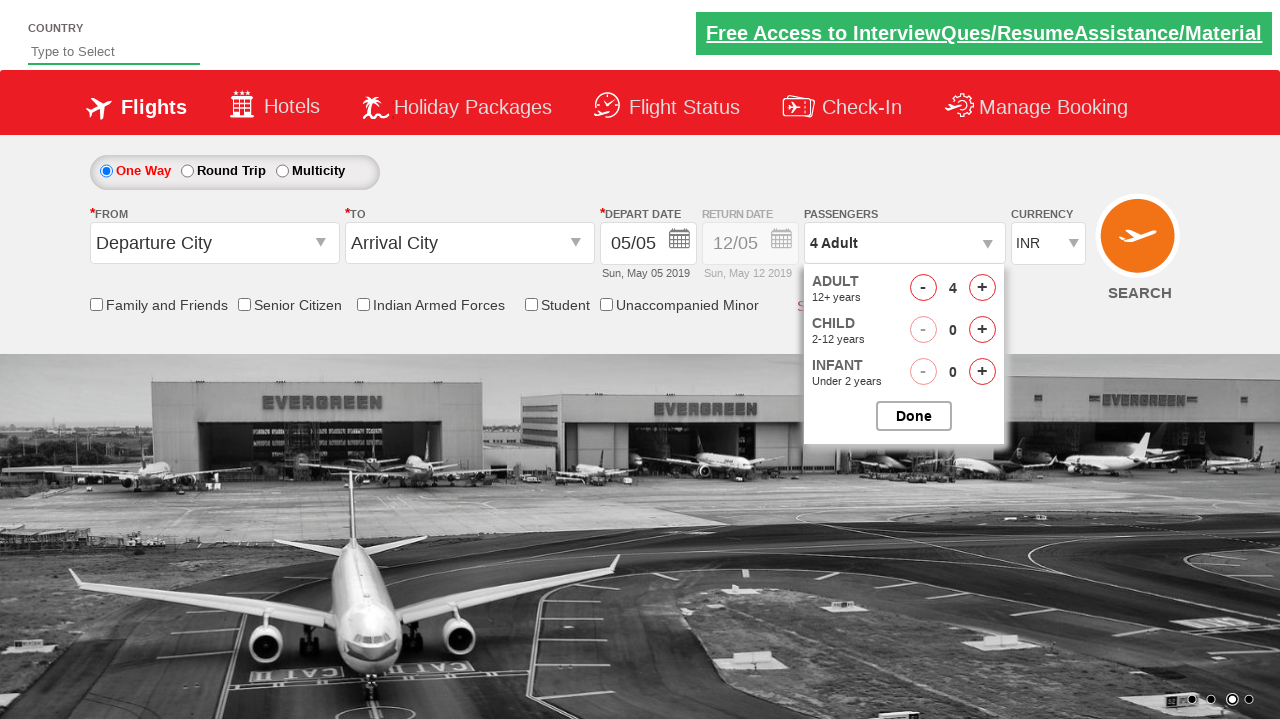

Incremented adult passenger count (iteration 4/4) at (982, 288) on #hrefIncAdt
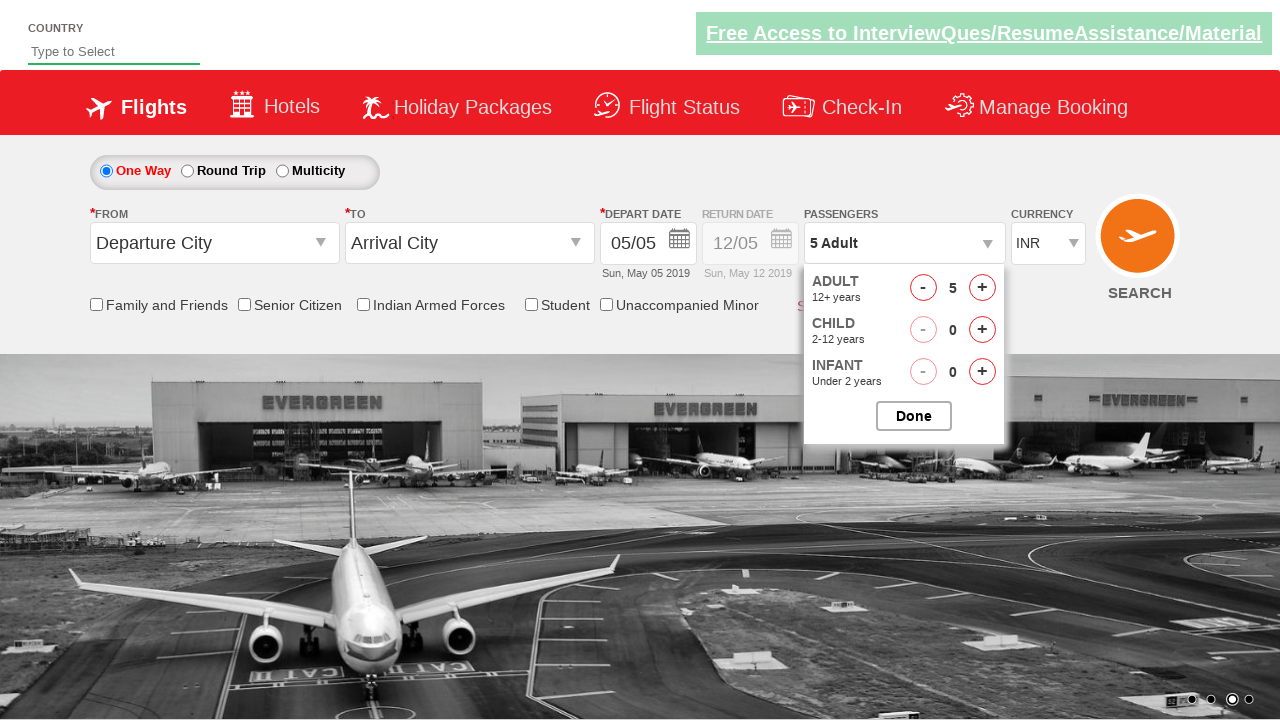

Clicked to close passenger selection dropdown at (914, 416) on #btnclosepaxoption
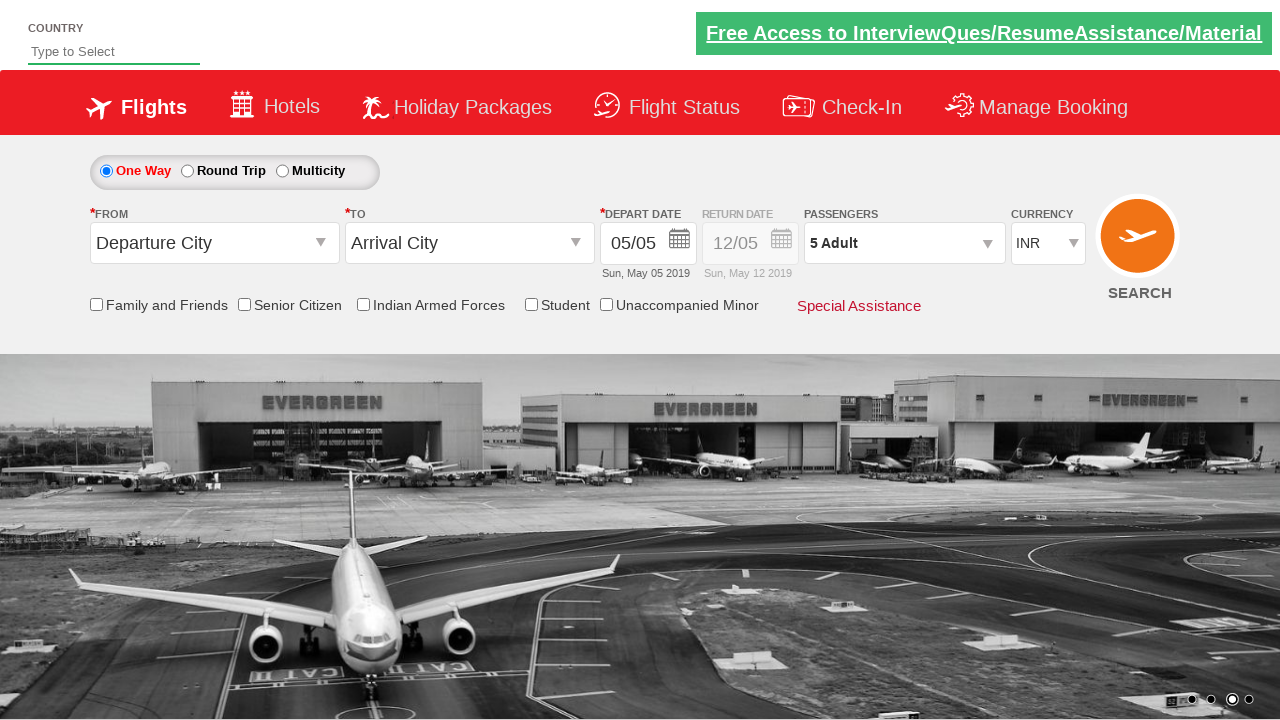

Verified dropdown element is present after closing
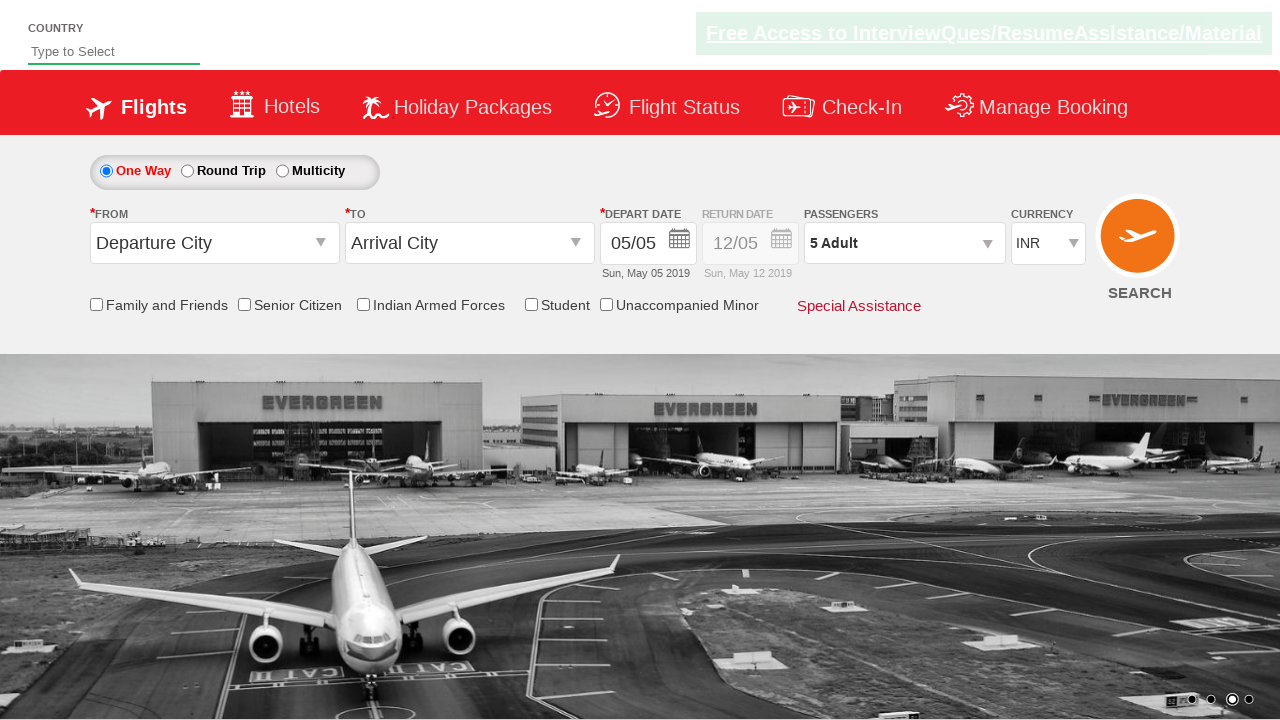

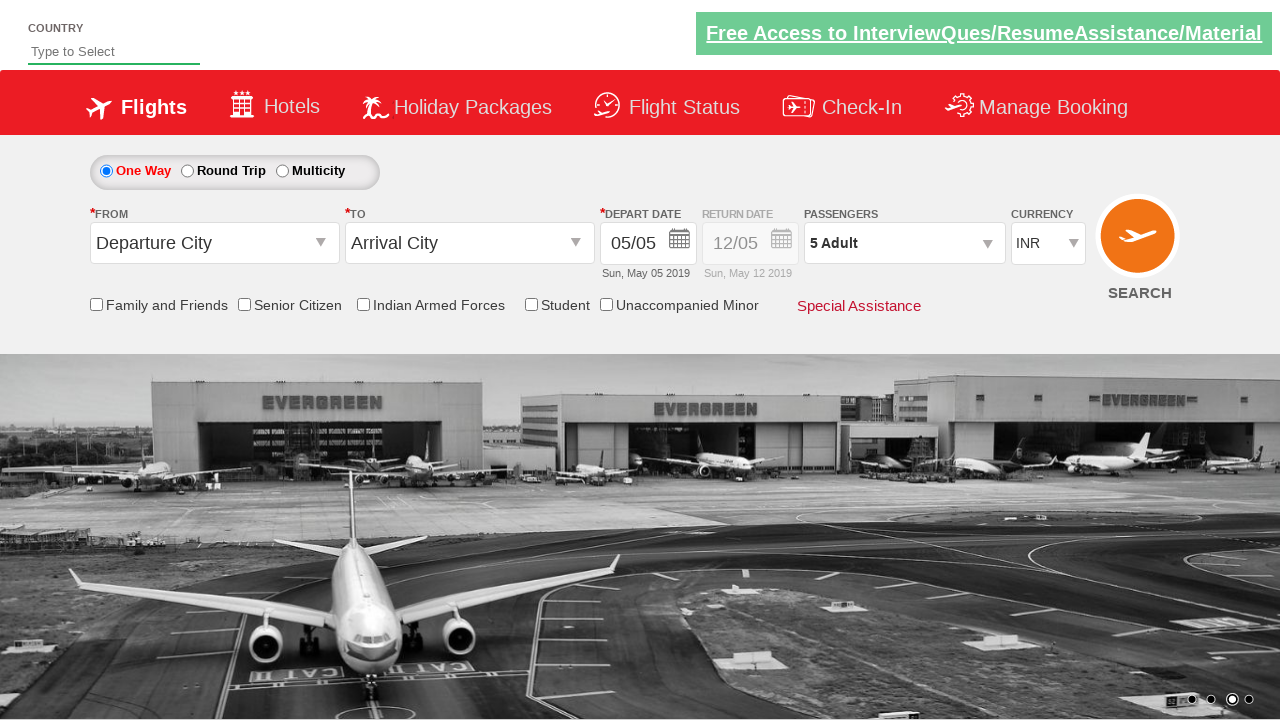